Tests the TodoMVC demo application by interacting with the todo input textbox, clicking on various UI elements including the heading and help text.

Starting URL: https://demo.playwright.dev/todomvc/#/

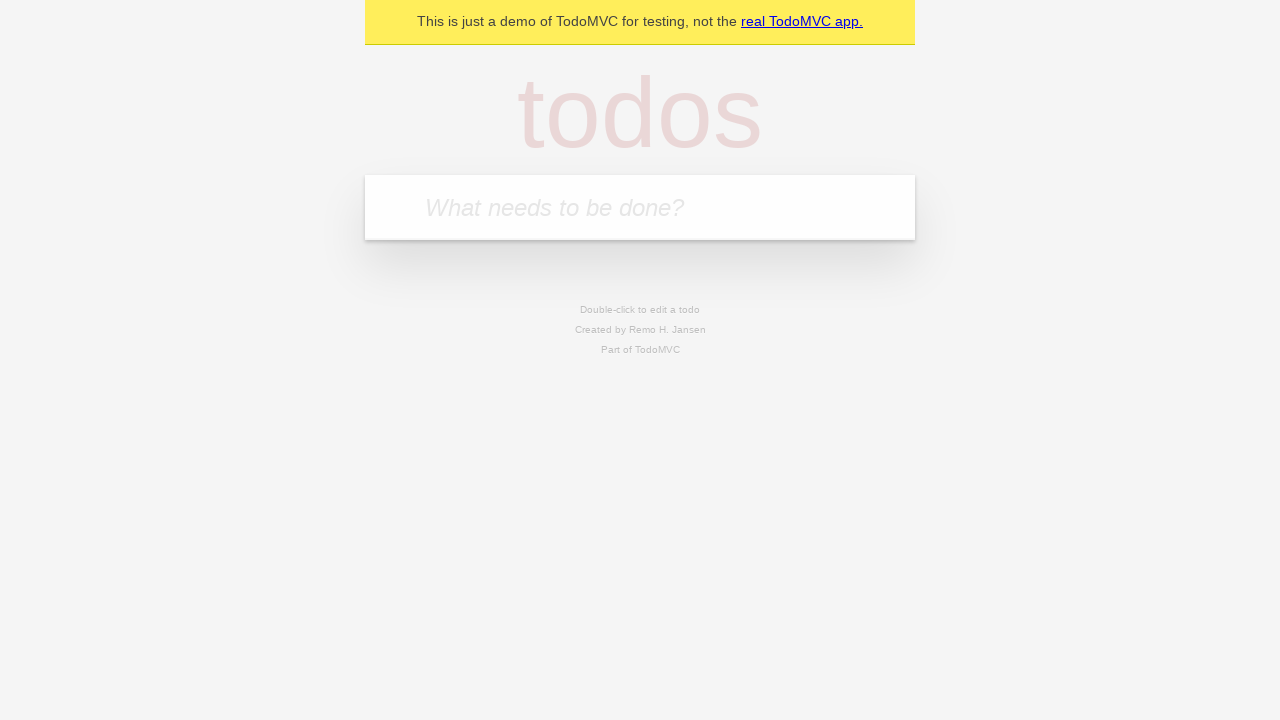

Clicked on the todo input textbox at (640, 207) on internal:role=textbox[name="What needs to be done?"i]
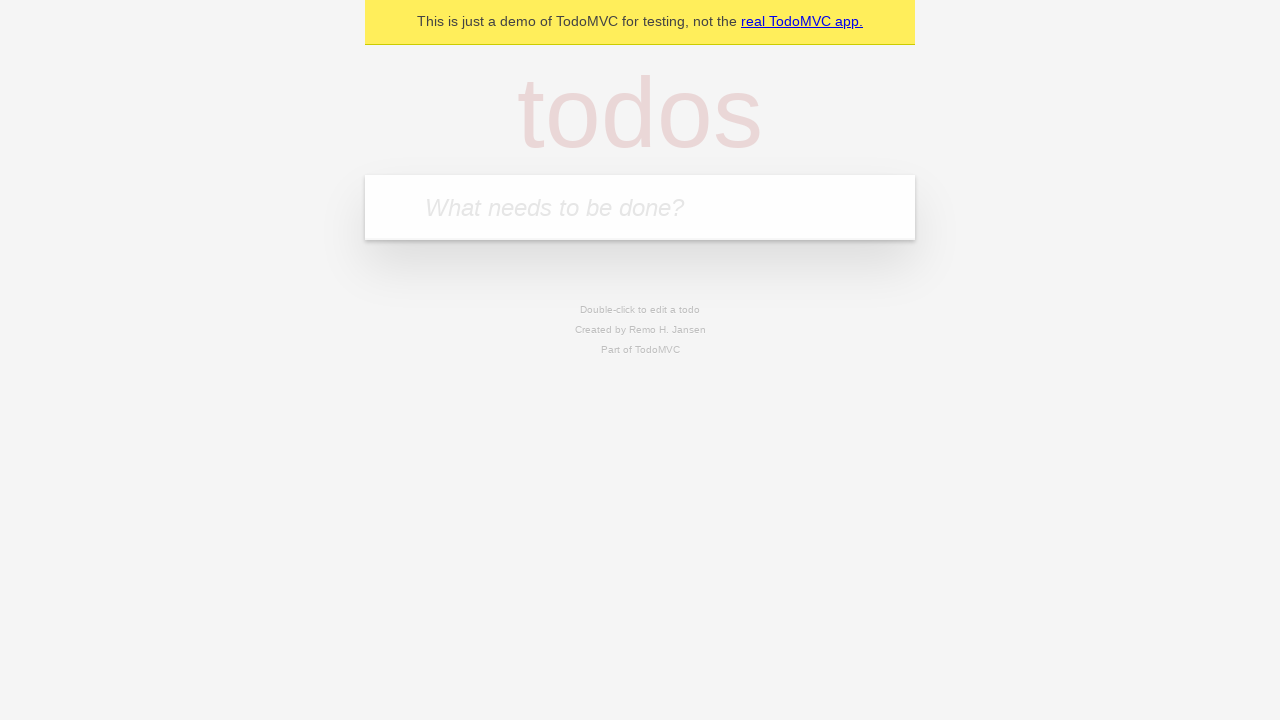

Clicked on the todo input textbox again at (640, 207) on internal:role=textbox[name="What needs to be done?"i]
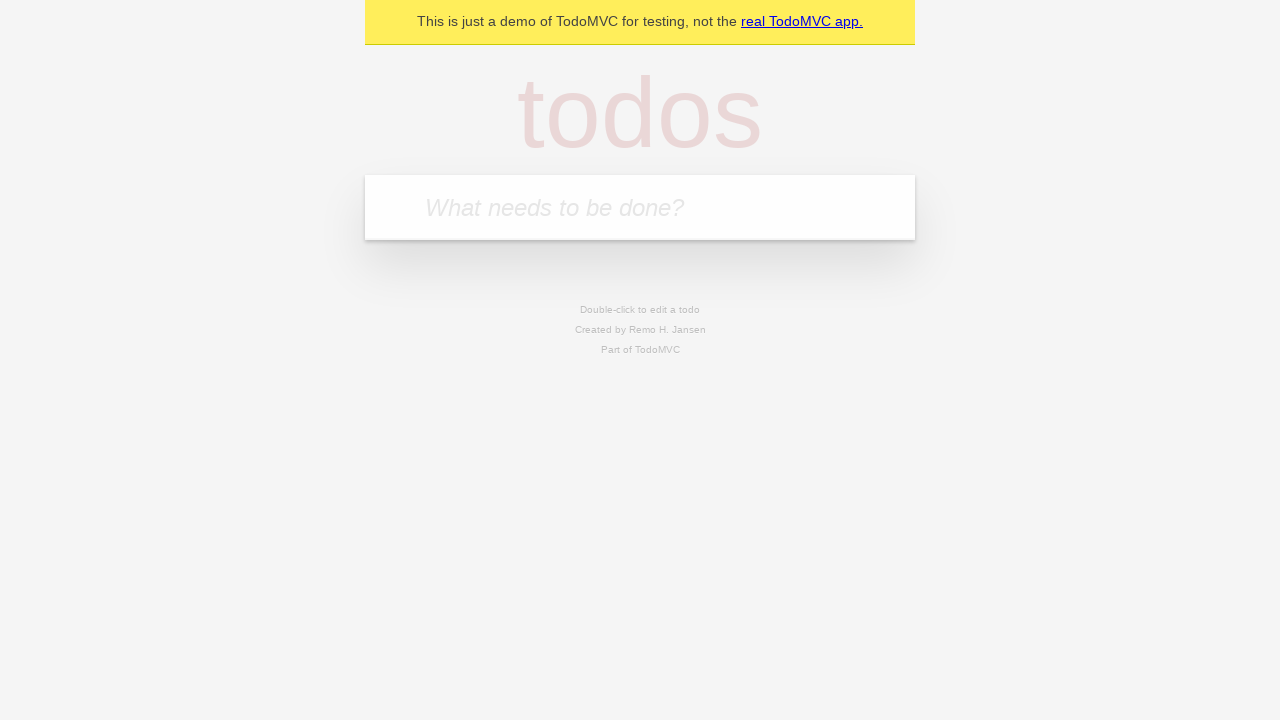

Clicked on the todo input textbox a third time at (640, 207) on internal:role=textbox[name="What needs to be done?"i]
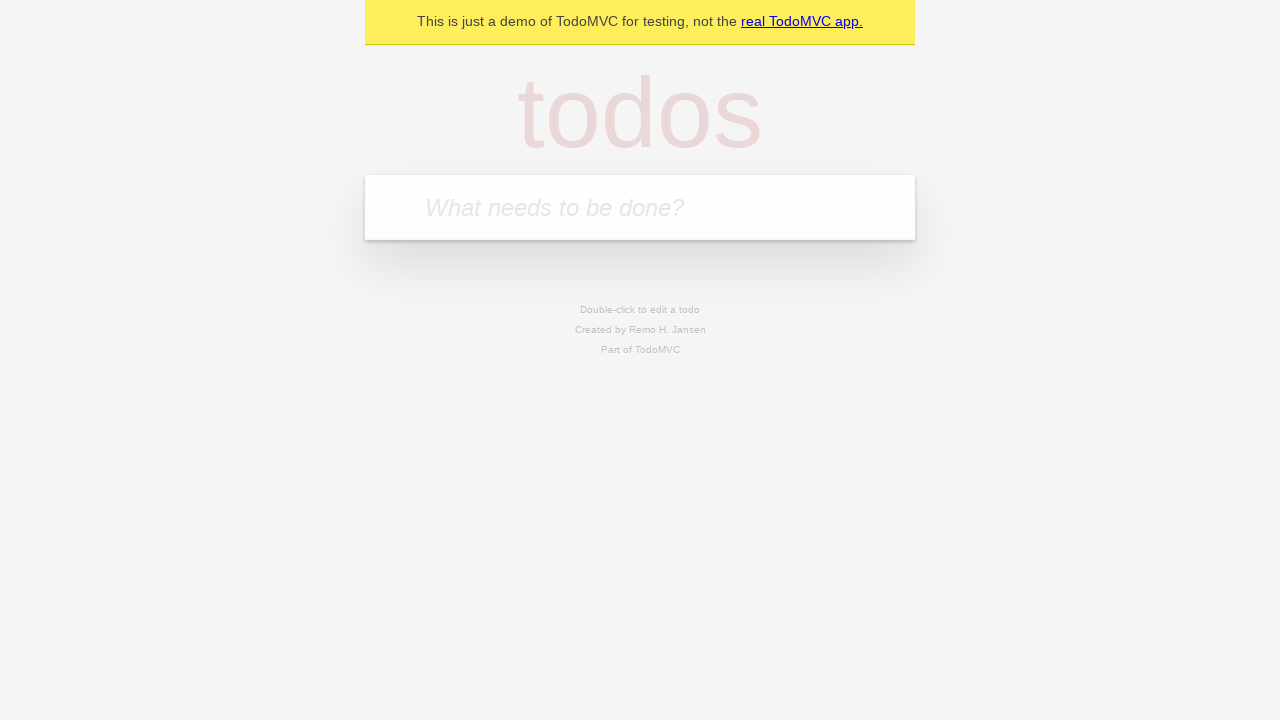

Filled todo input with 'hogehoge' on internal:role=textbox[name="What needs to be done?"i]
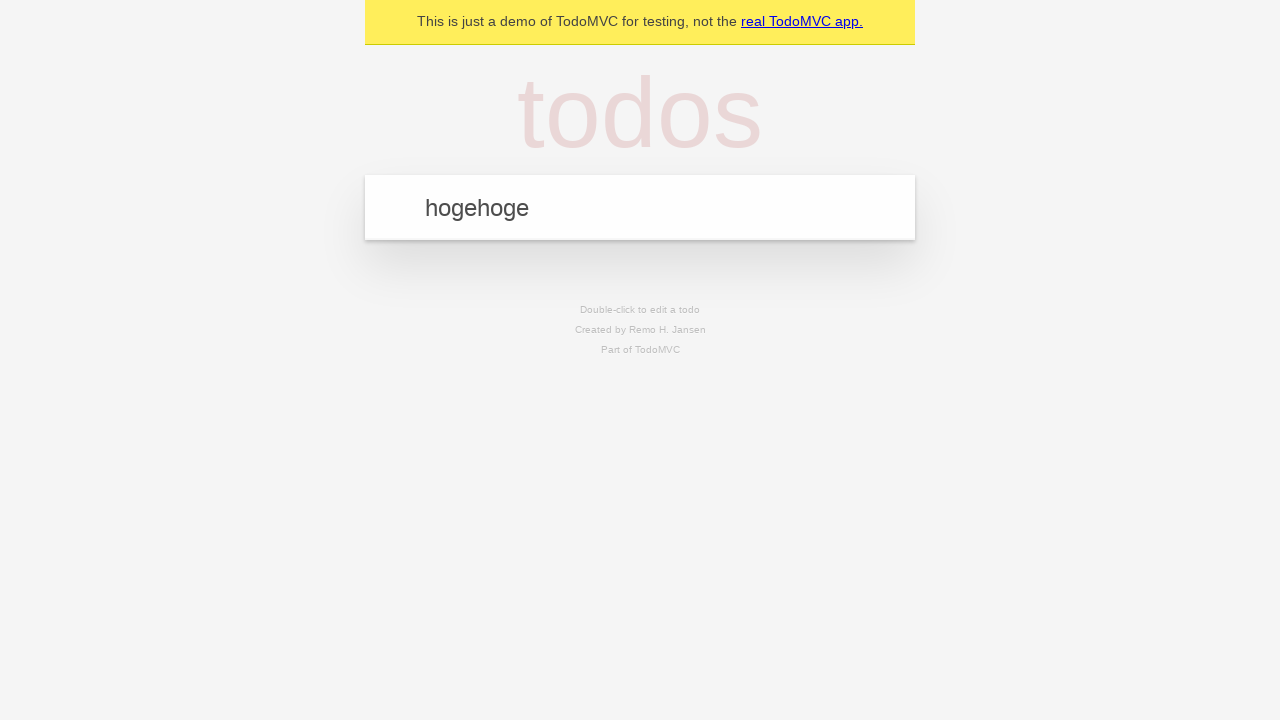

Clicked on the 'todos' heading at (640, 112) on internal:role=heading[name="todos"i]
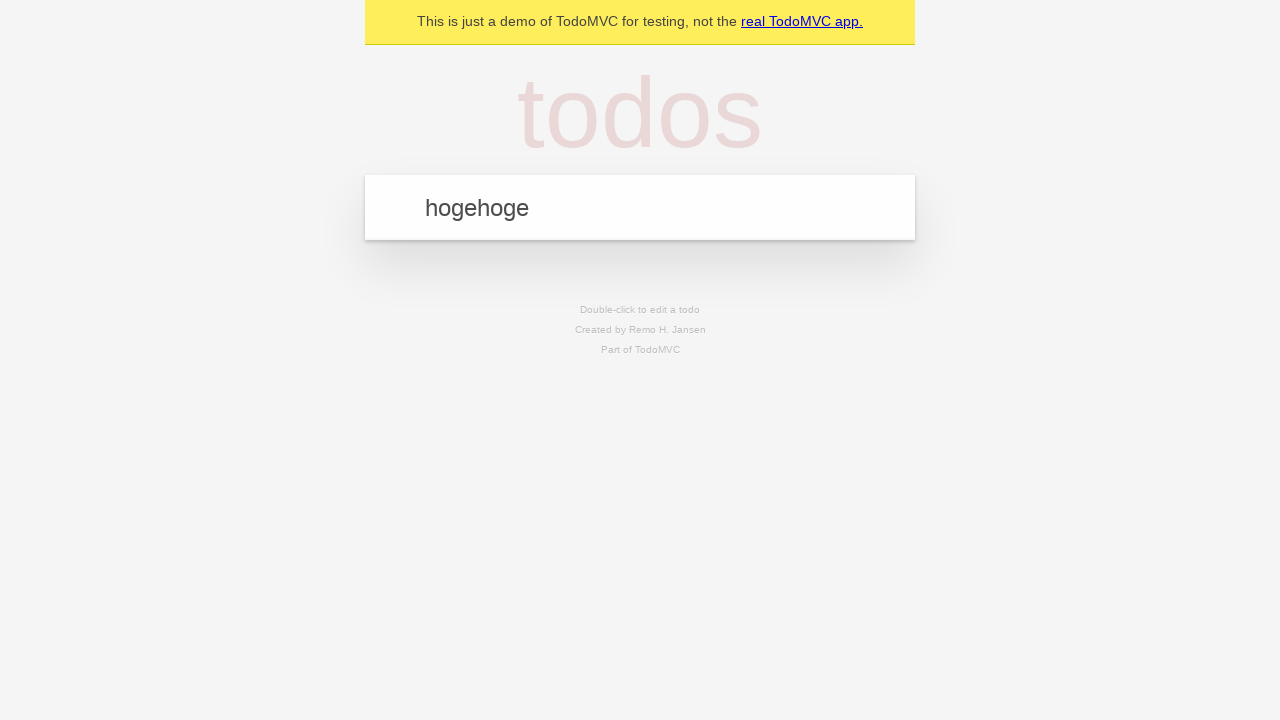

Clicked on the todo input textbox at (640, 207) on internal:role=textbox[name="What needs to be done?"i]
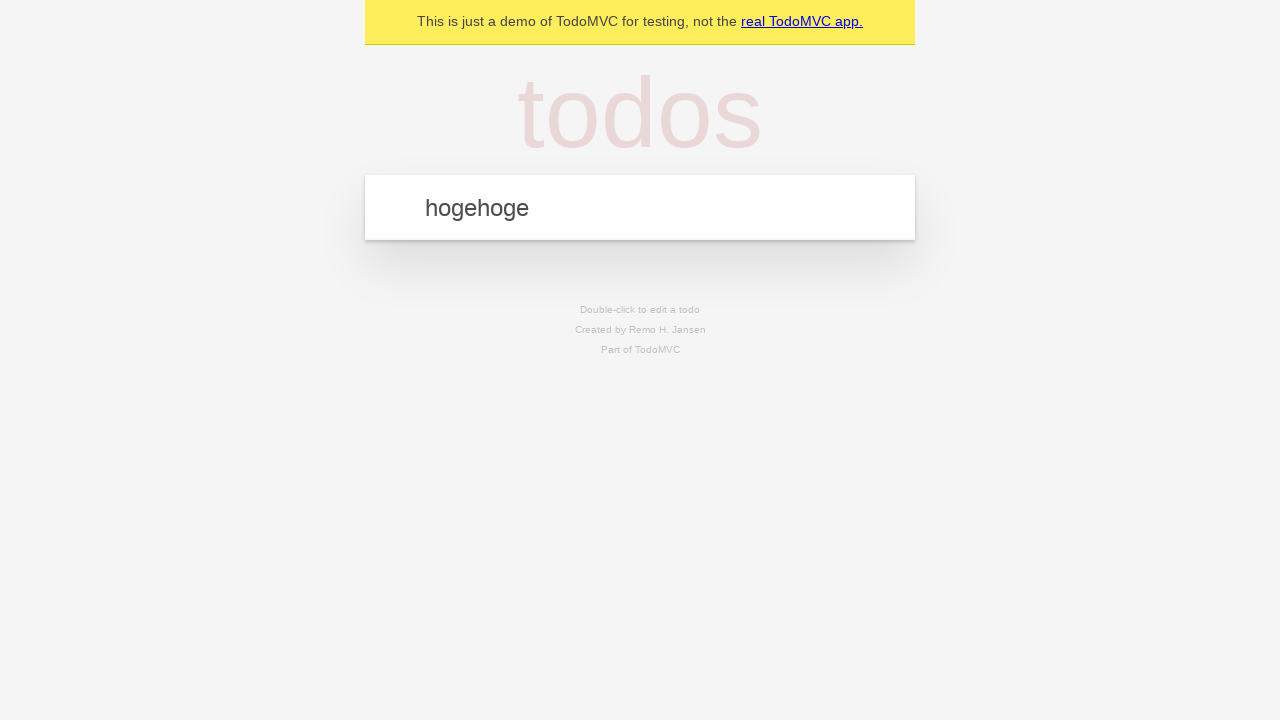

Clicked on the 'todos' heading at (640, 112) on internal:role=heading[name="todos"i]
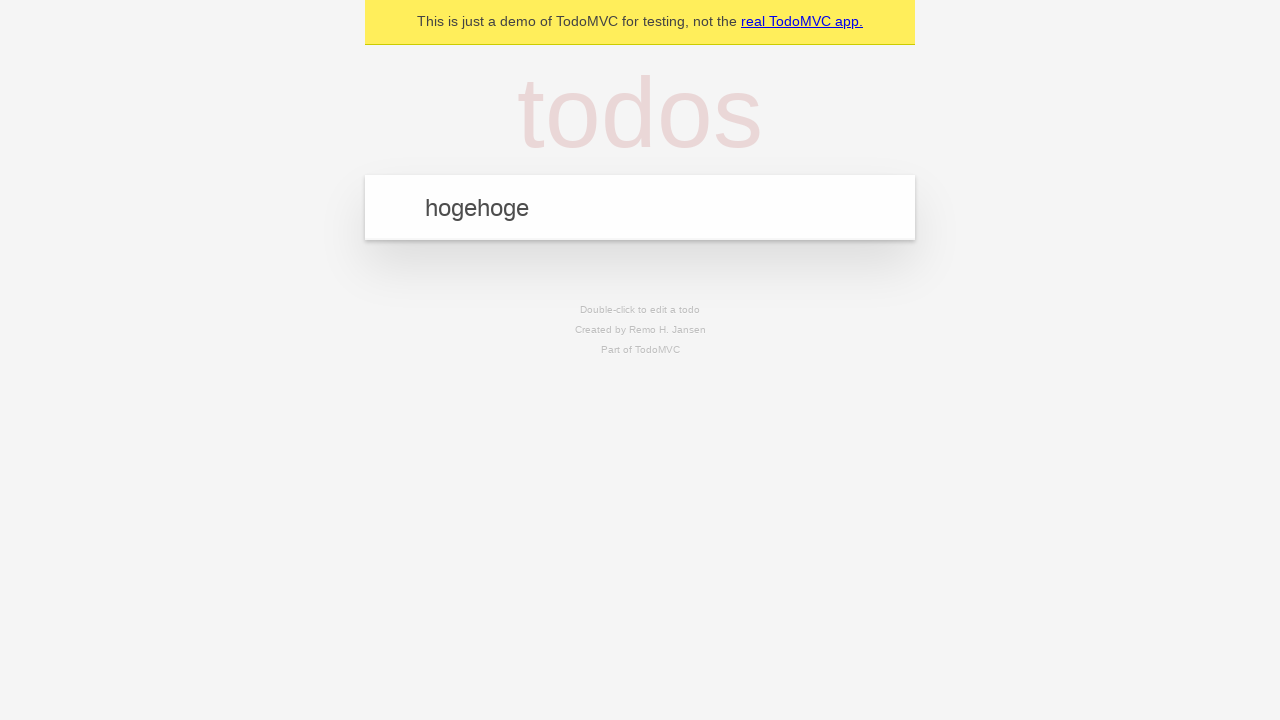

Clicked on the help text 'Double-click to edit a todo' at (640, 310) on internal:text="Double-click to edit a todo"i
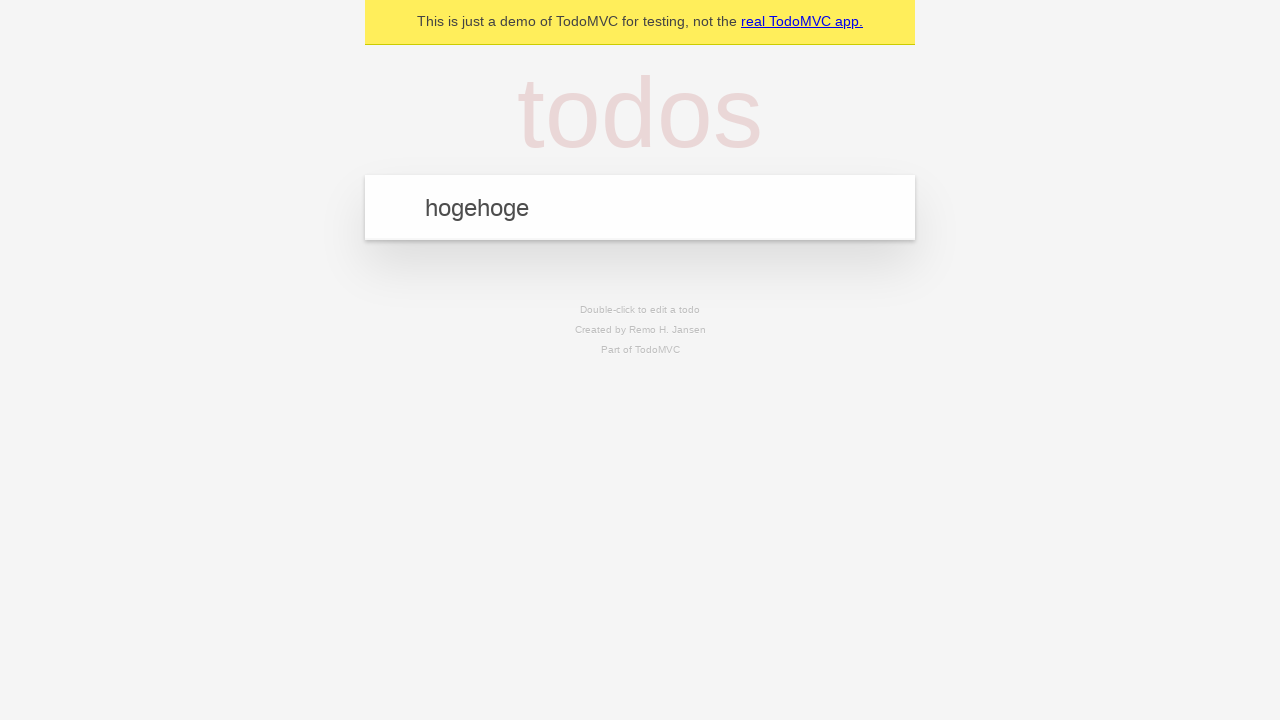

Clicked on the help text 'Double-click to edit a todo' again at (640, 310) on internal:text="Double-click to edit a todo"i
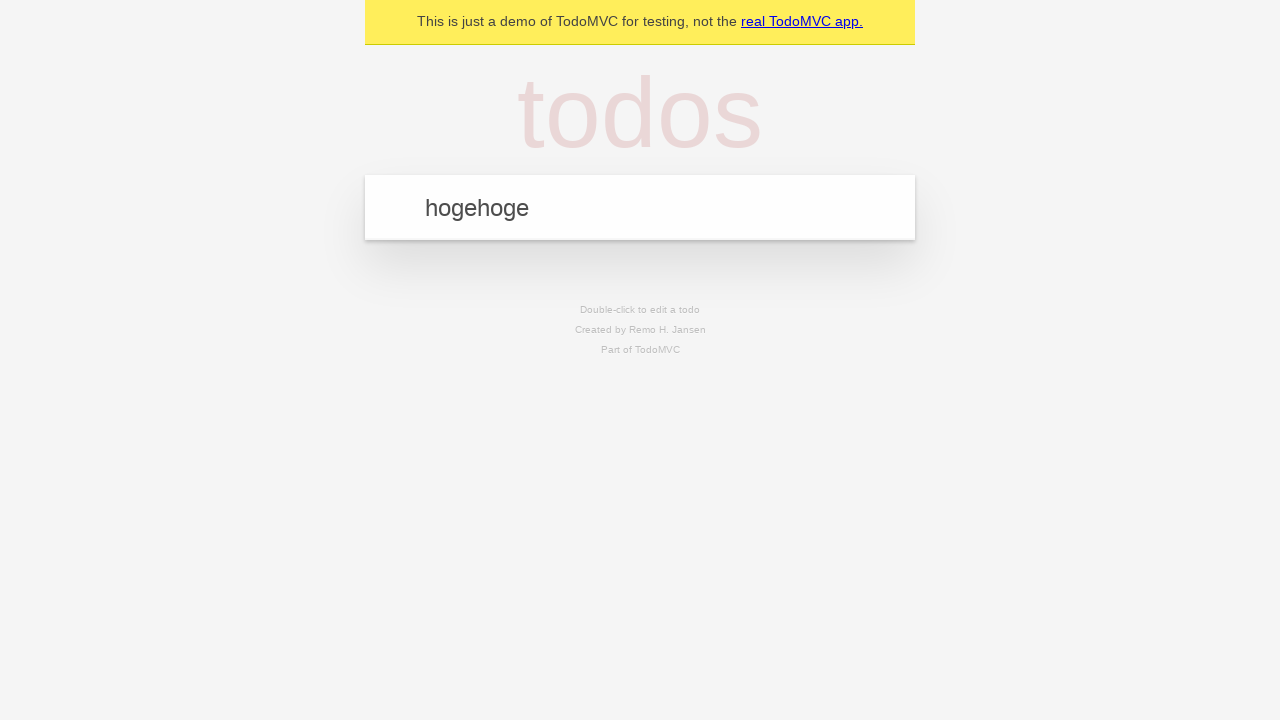

Clicked on the 'todos' heading at (640, 112) on internal:role=heading[name="todos"i]
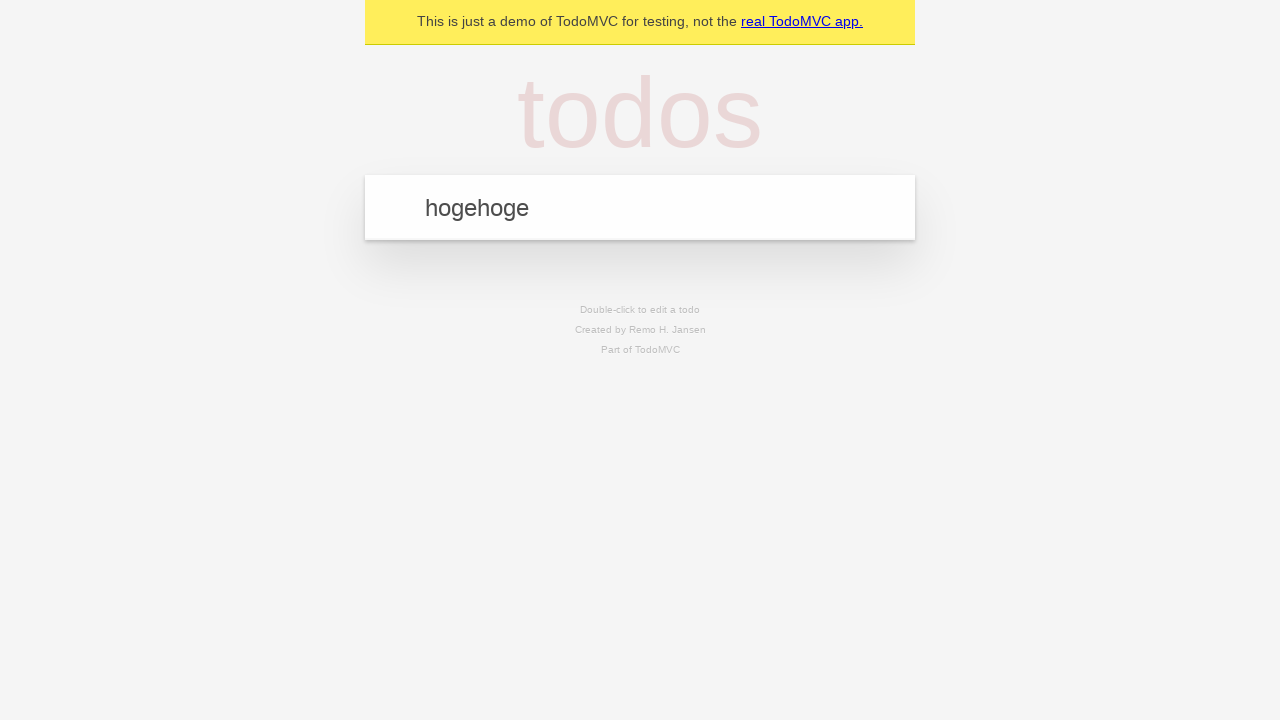

Clicked on the 'todos' heading again at (640, 112) on internal:role=heading[name="todos"i]
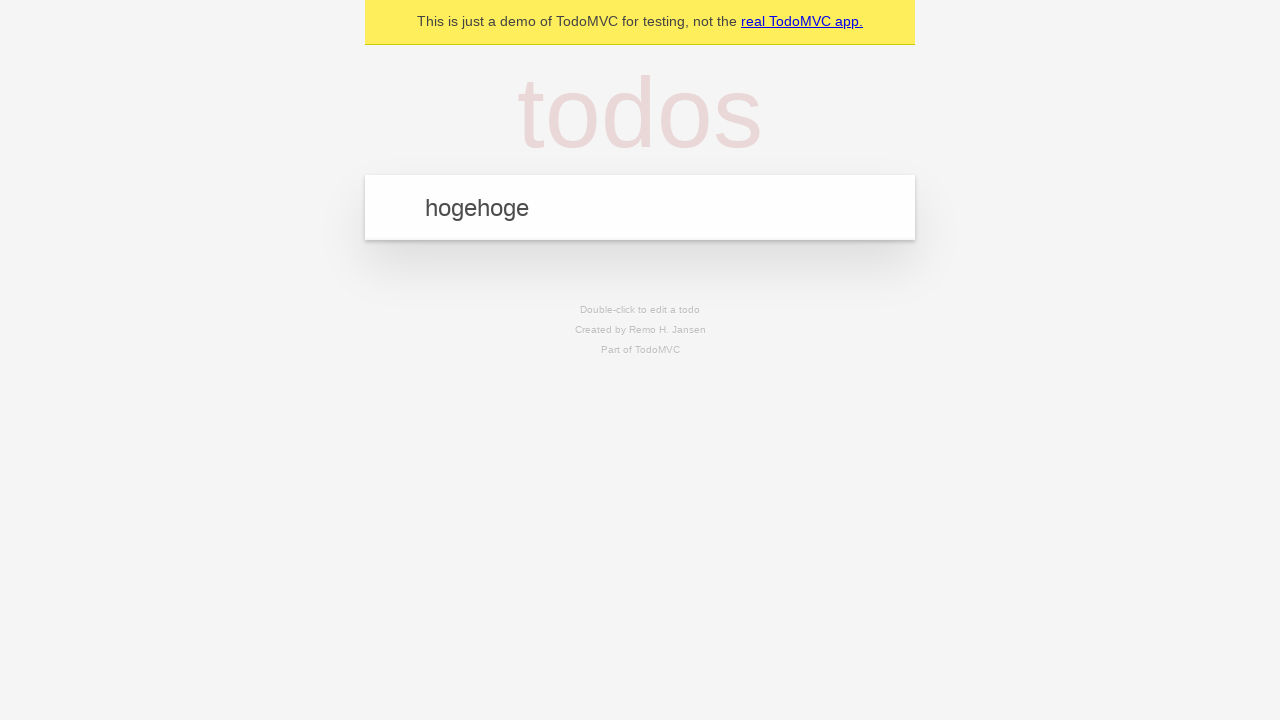

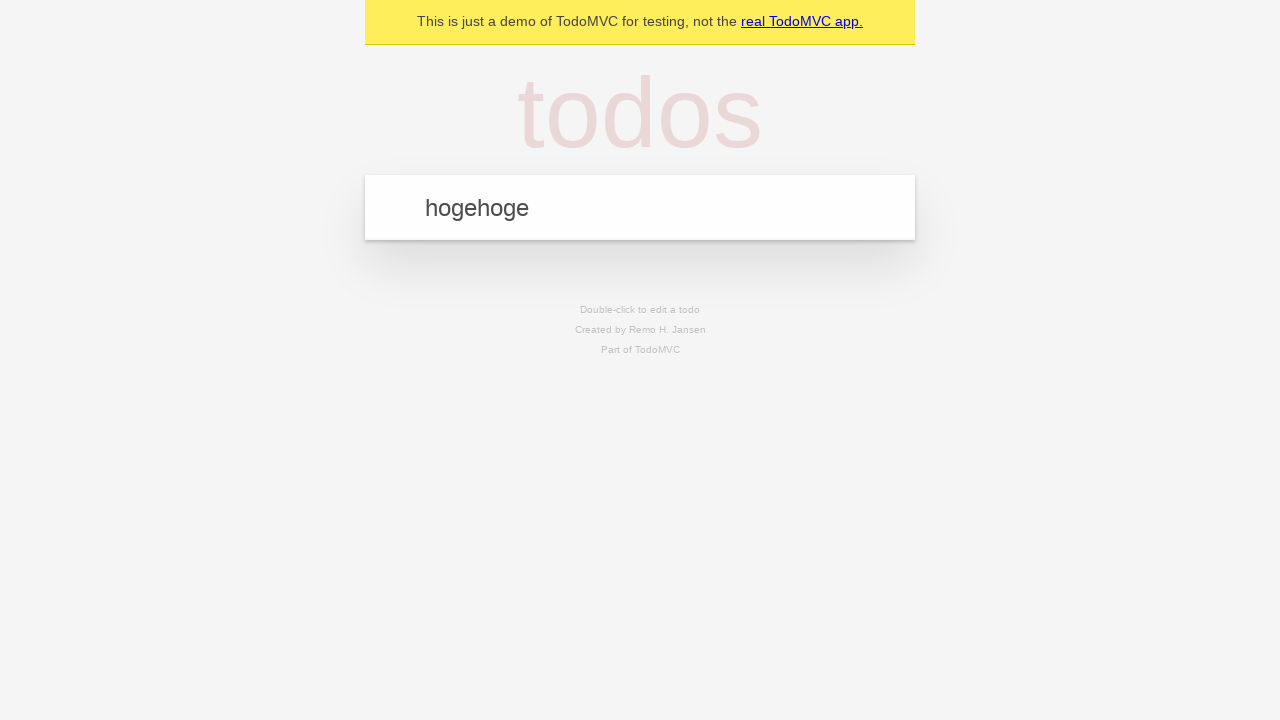